Tests window handling by clicking on a tab option, opening a new window via button click, switching to the new window, closing it, and returning focus to the original window.

Starting URL: https://demo.automationtesting.in/Windows.html

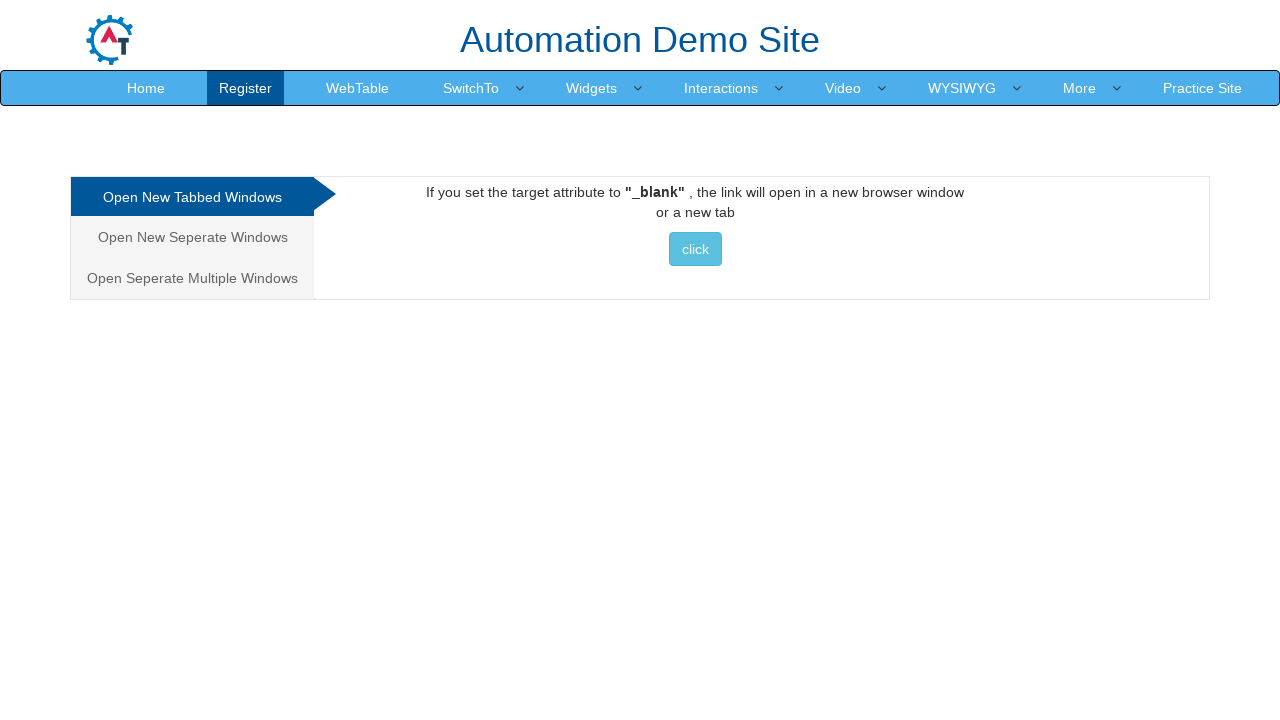

Clicked on the Window tab option at (192, 237) on .analystic >> nth=1
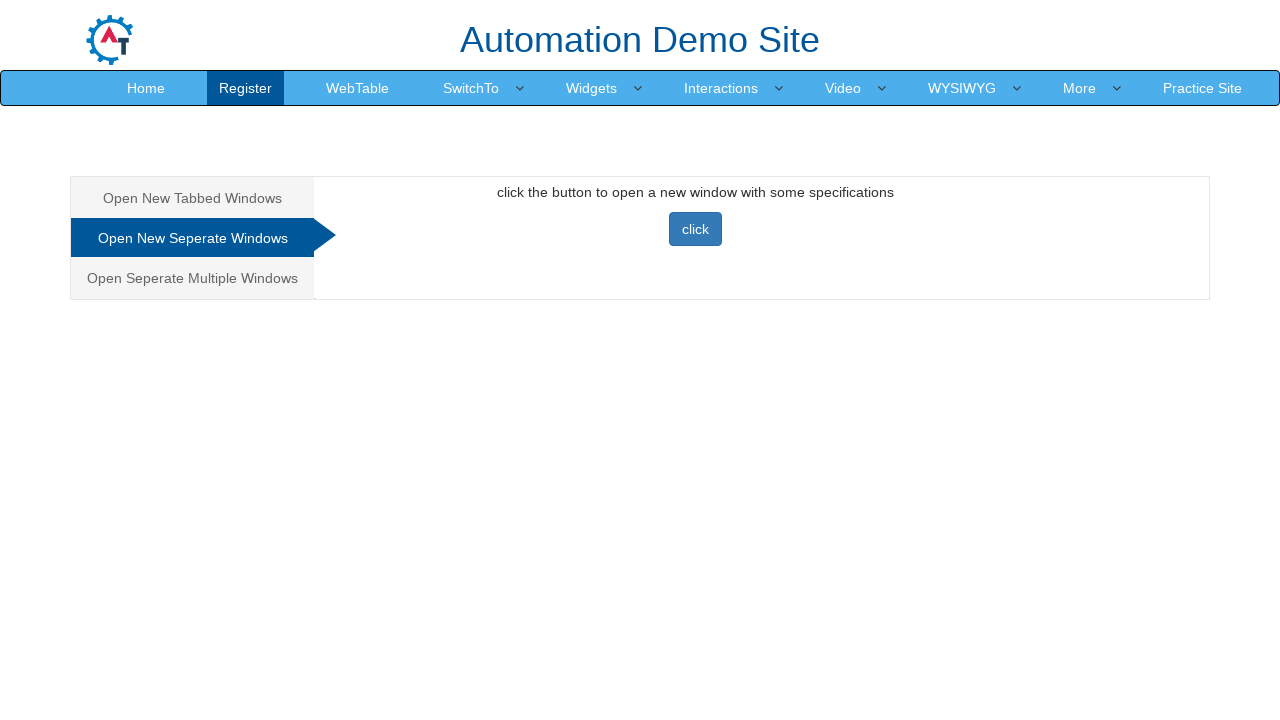

Clicked button to open new window at (695, 229) on #Seperate > button
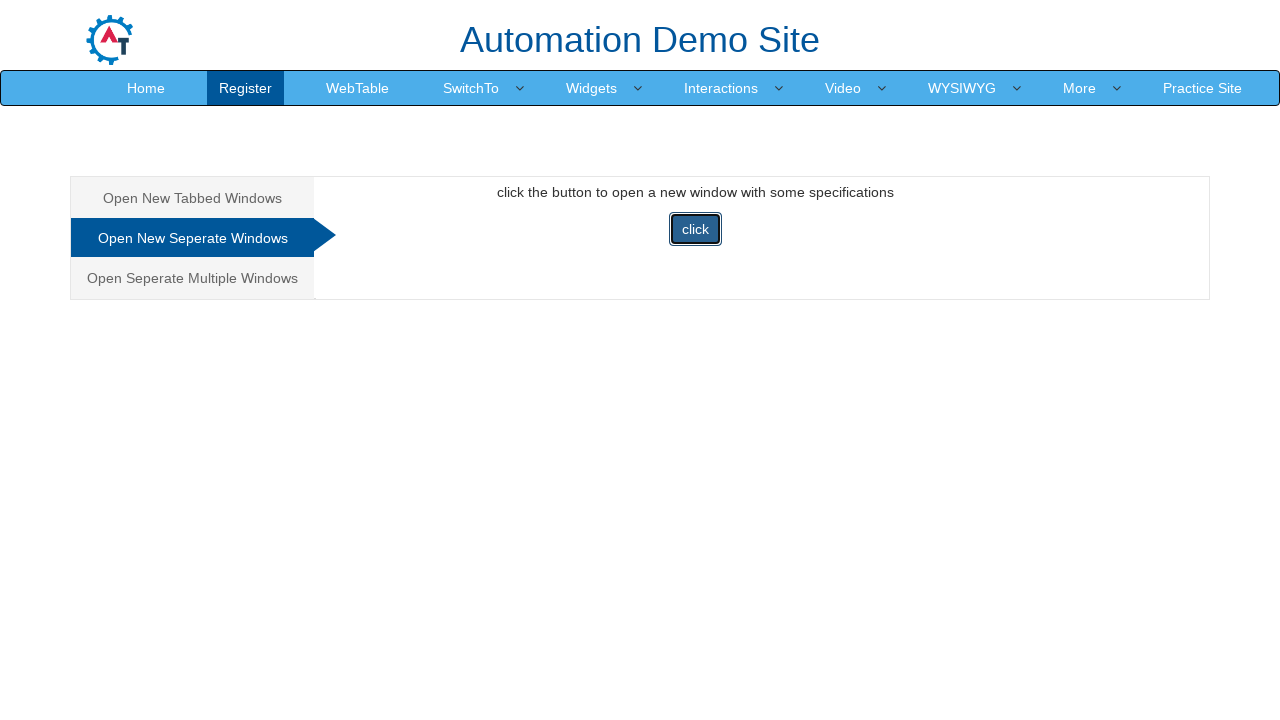

Retrieved all open pages/windows from context
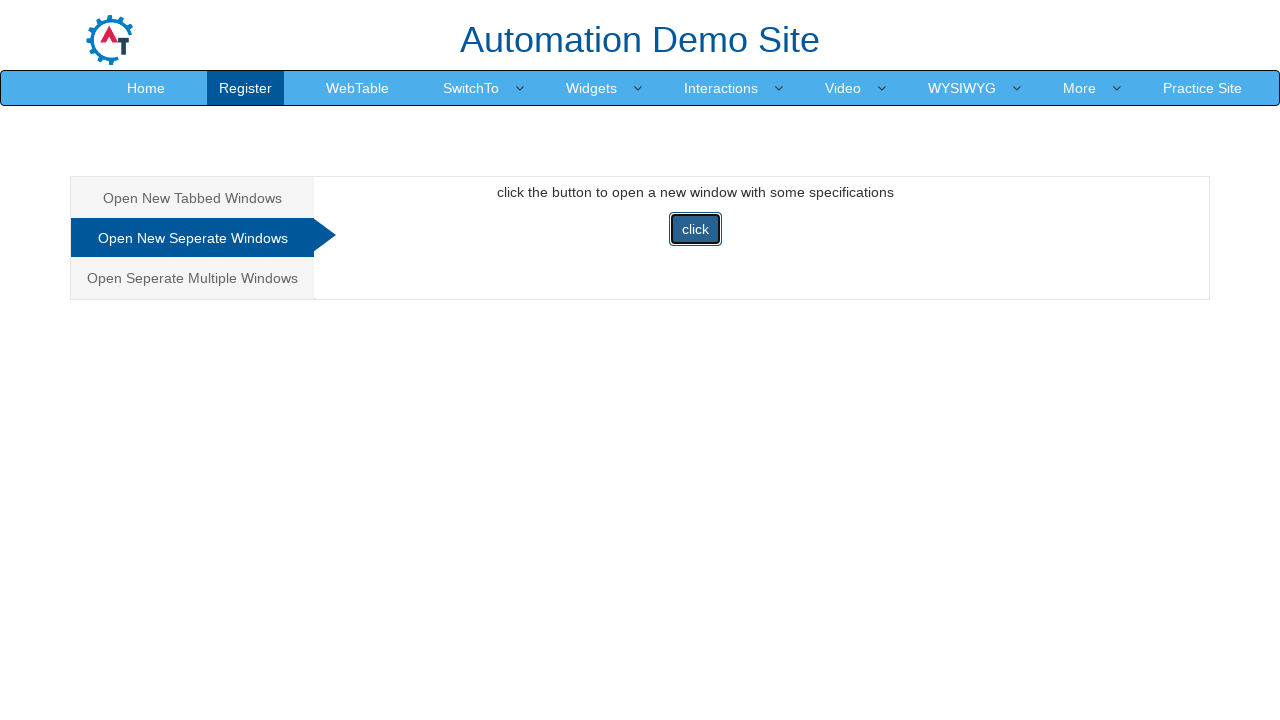

Switched to new window with title: Selenium
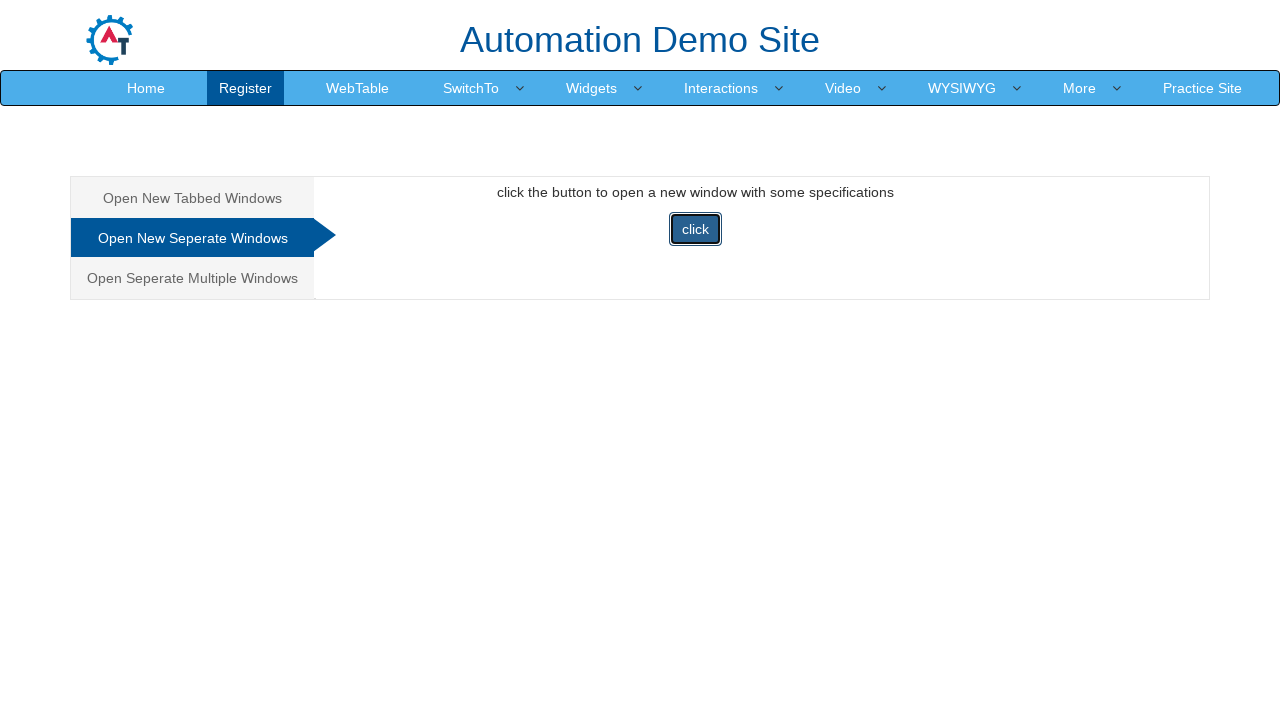

Closed the new window
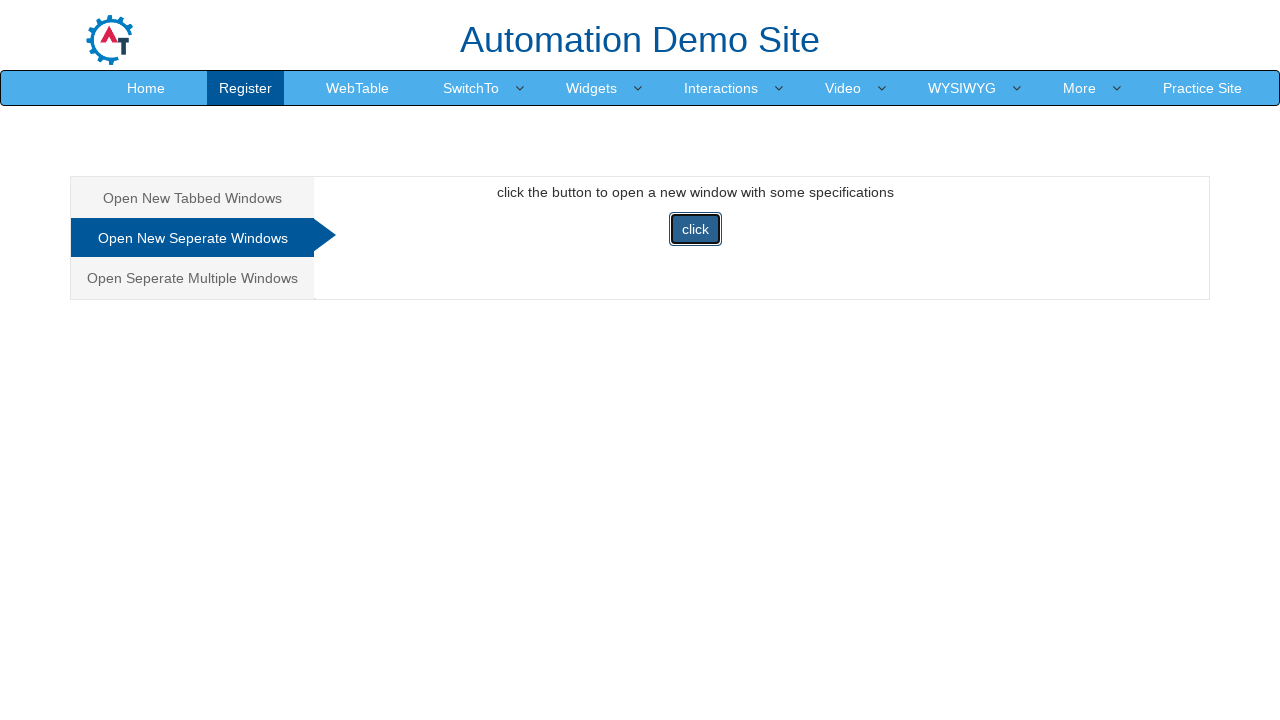

Focus returned to original window with title: Frames & windows
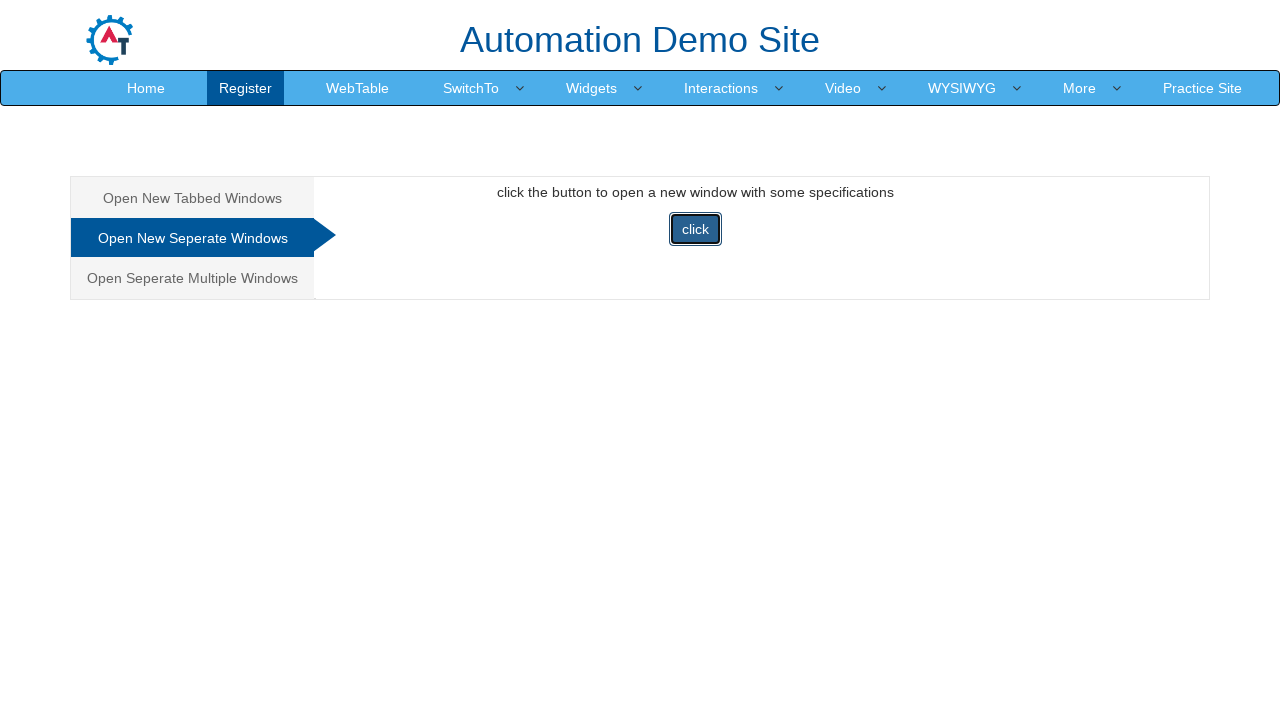

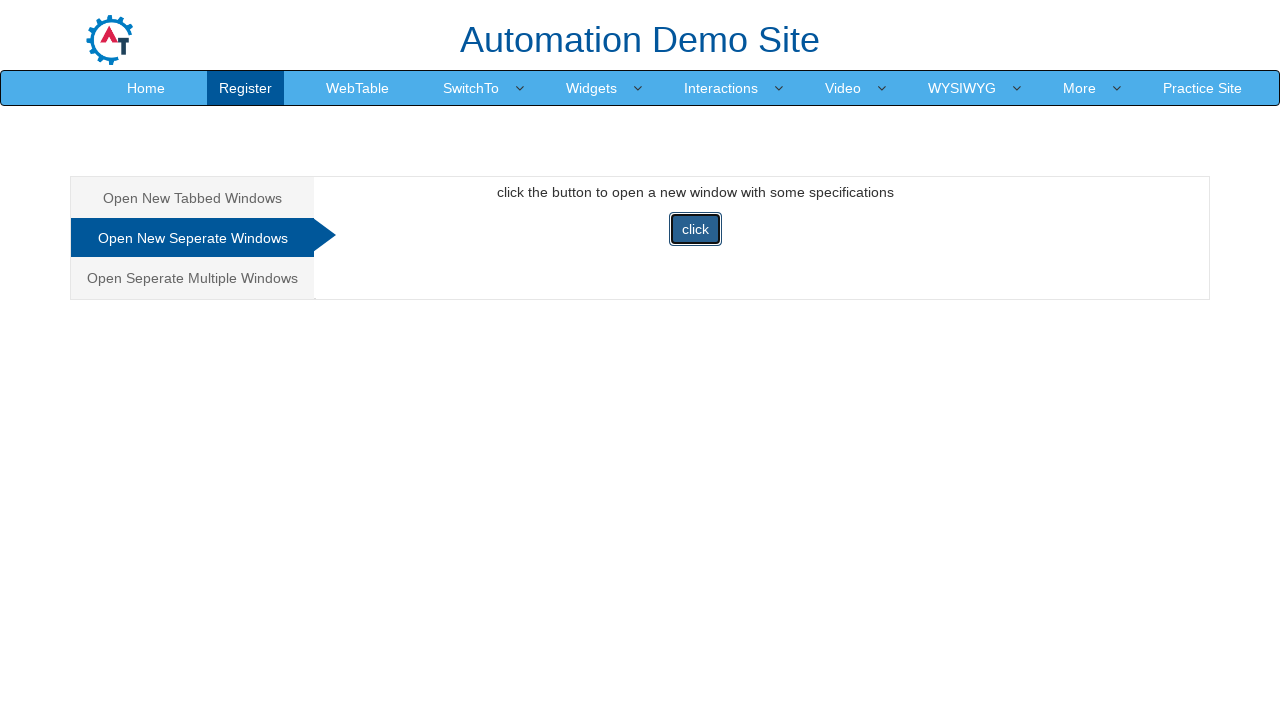